Tests the first JavaScript alert by clicking the button, verifying the alert text is "I am a JS Alert", and accepting the alert.

Starting URL: https://the-internet.herokuapp.com/javascript_alerts

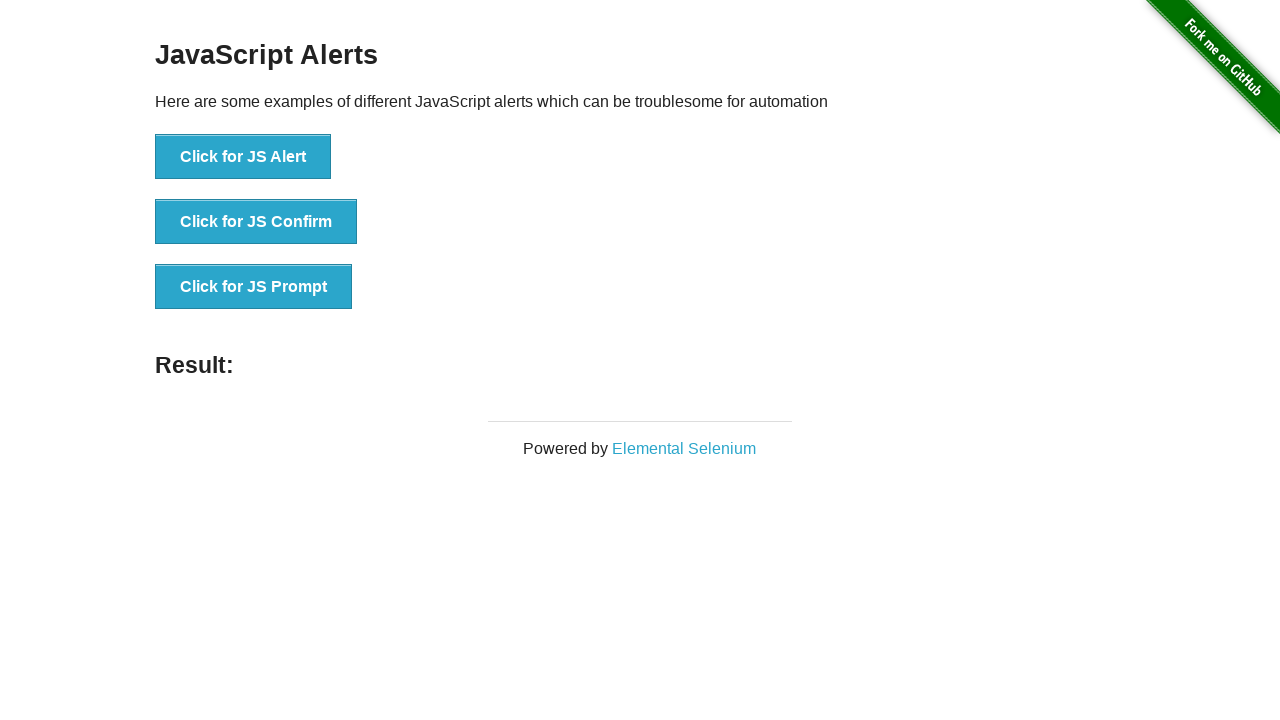

Set up dialog handler to capture and accept alerts
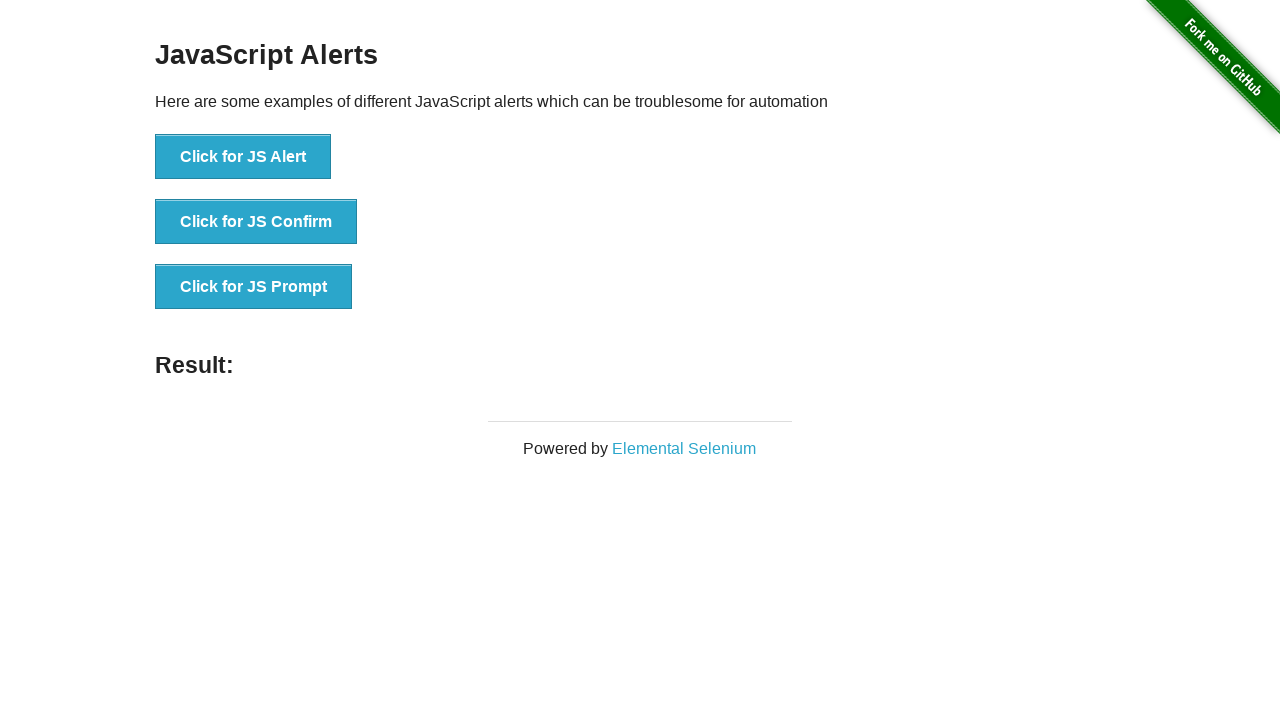

Clicked the 'Click for JS Alert' button at (243, 157) on xpath=//*[text()='Click for JS Alert']
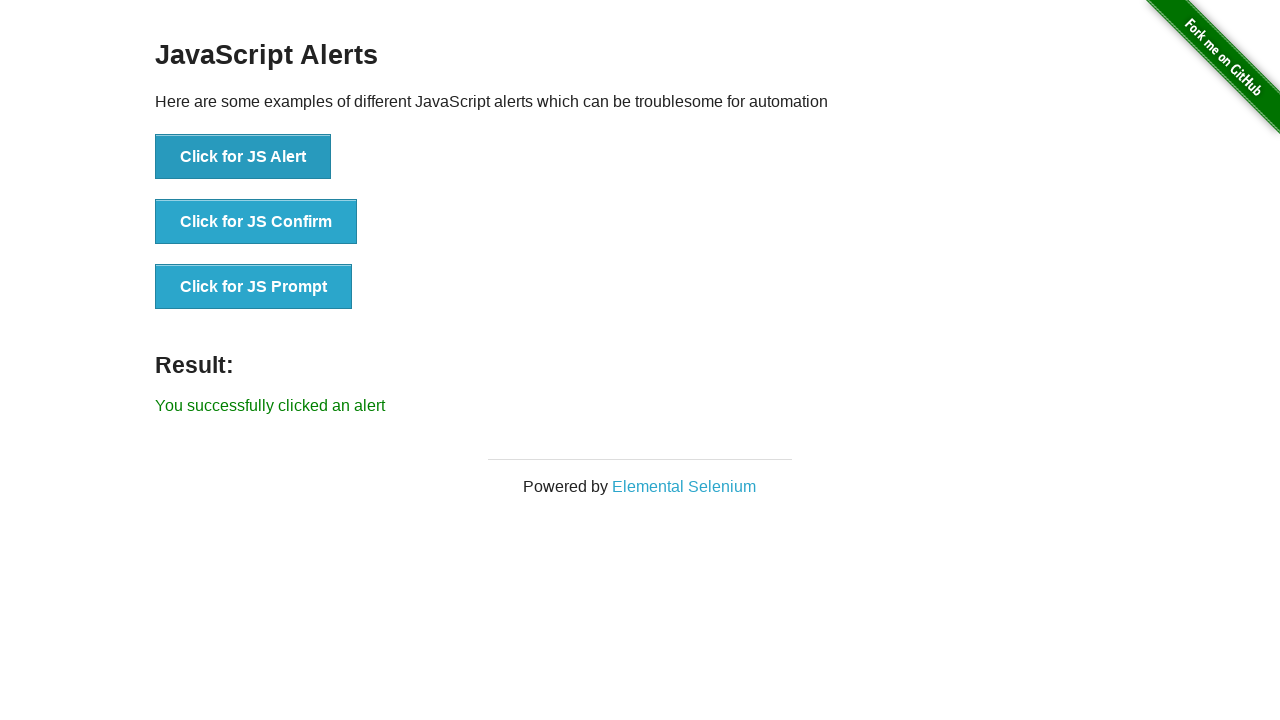

Waited 500ms for dialog to be processed
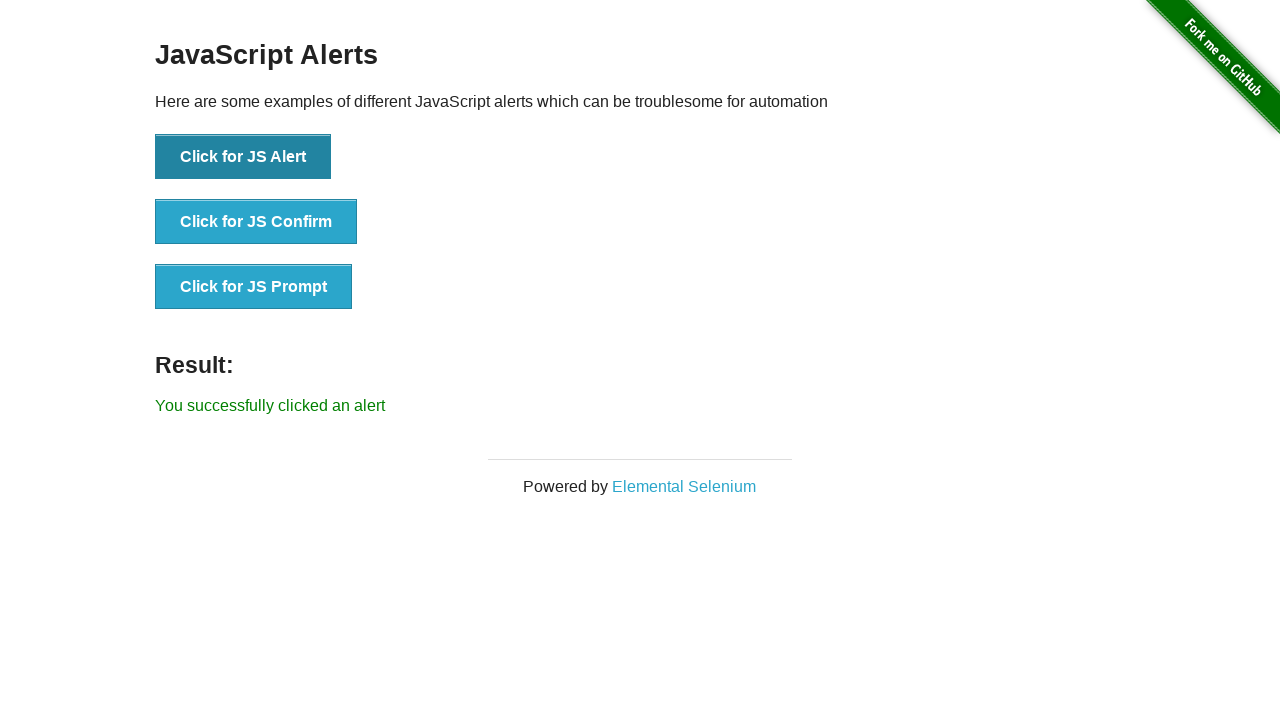

Verified alert message text is 'I am a JS Alert' and alert was accepted
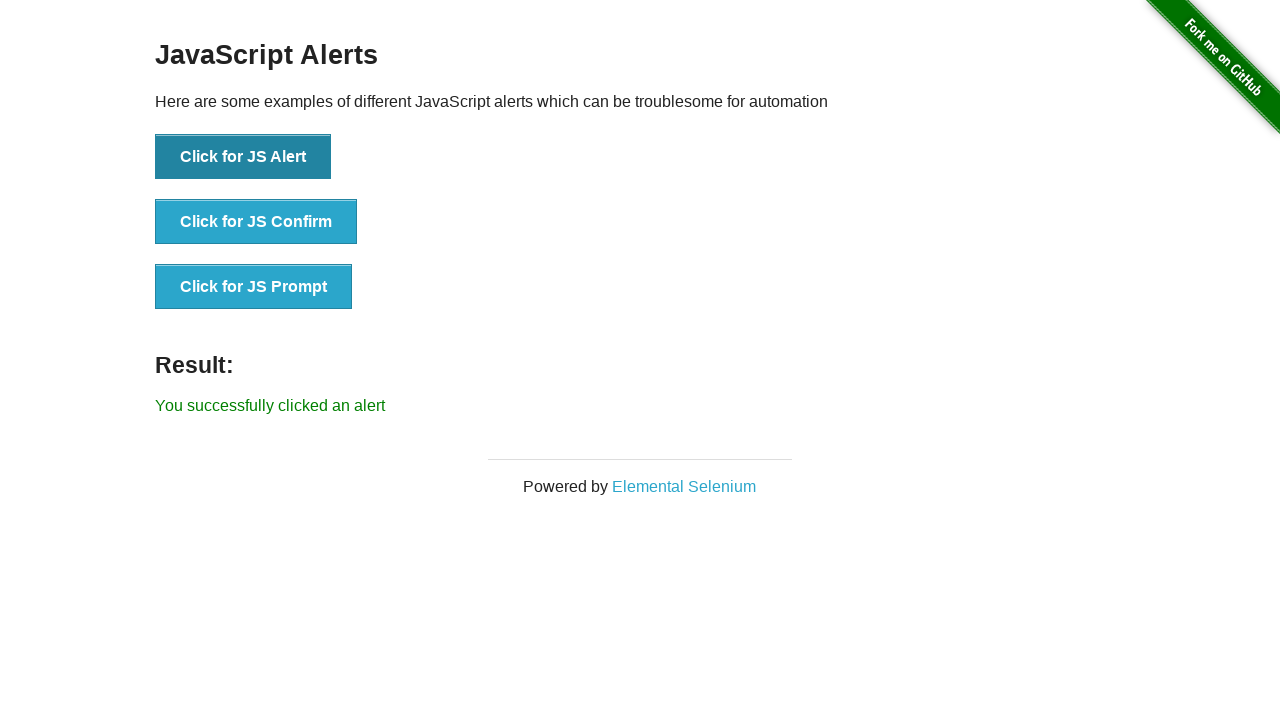

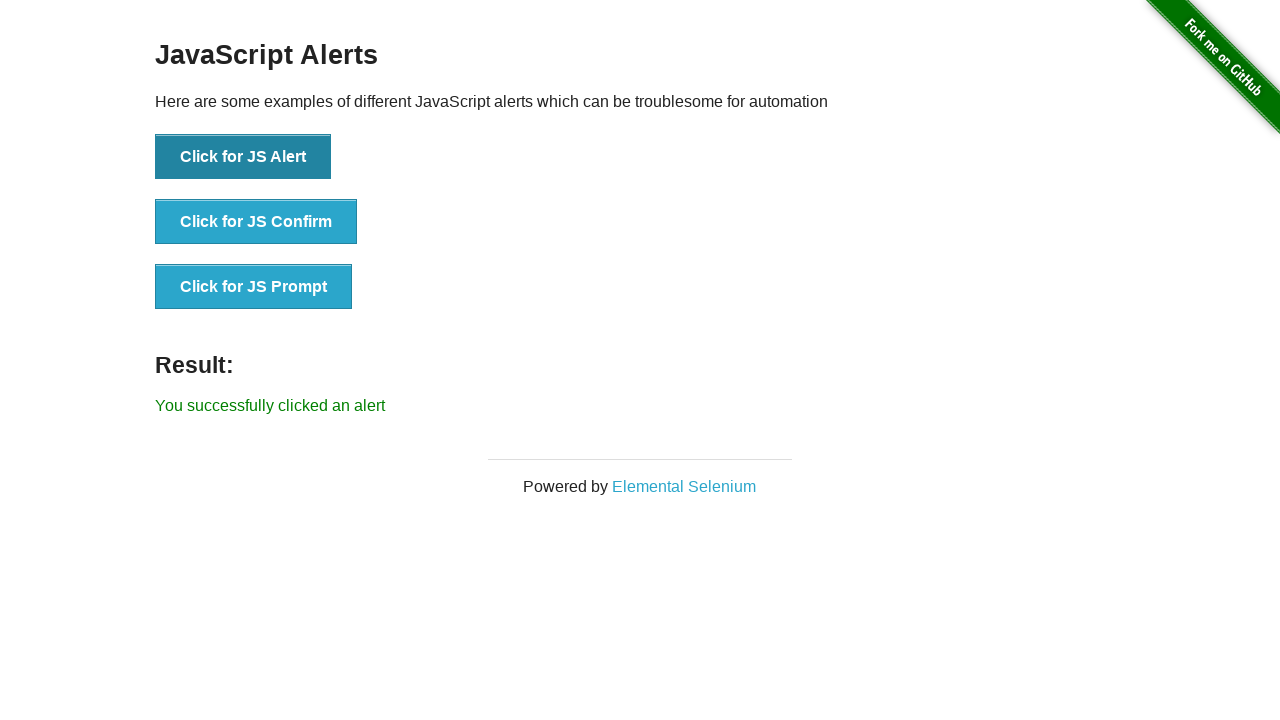